Tests browser window handling by opening a new tab, switching to it, and verifying content in the new window

Starting URL: https://demoqa.com/browser-windows

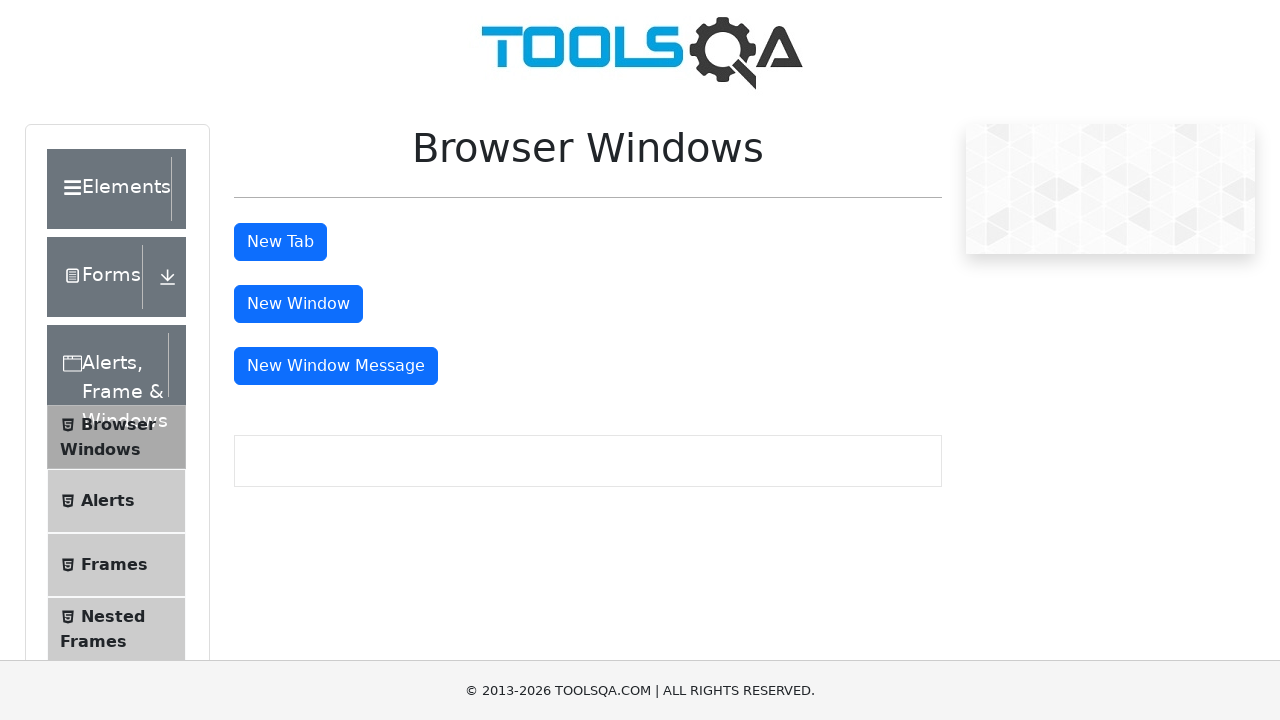

Clicked the button to open a new tab at (280, 242) on #tabButton
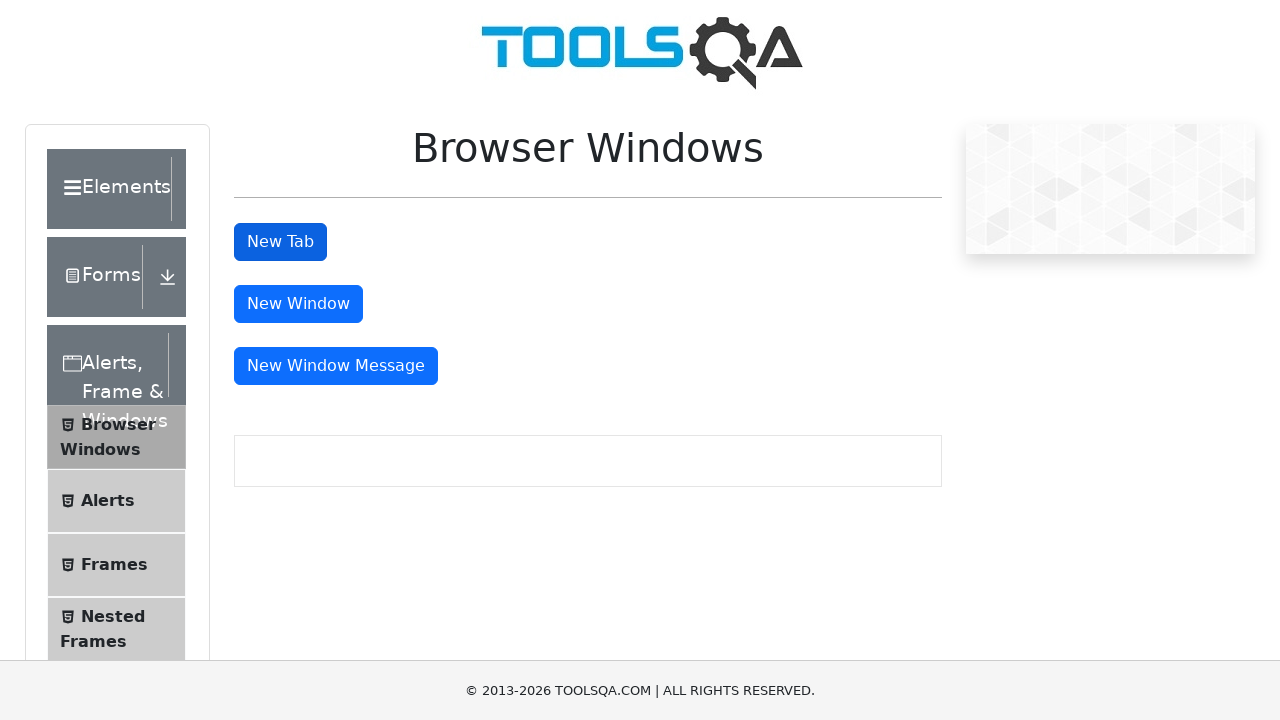

New tab opened and captured at (280, 242) on #tabButton
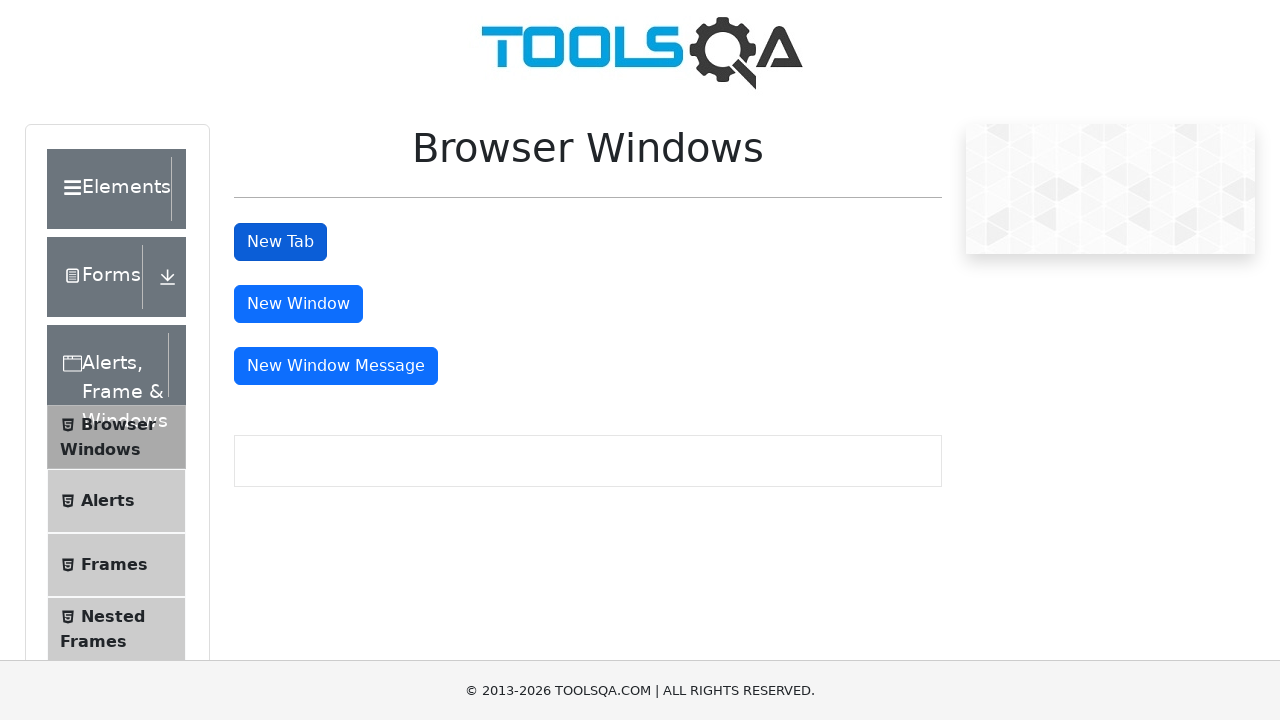

Switched to the new tab
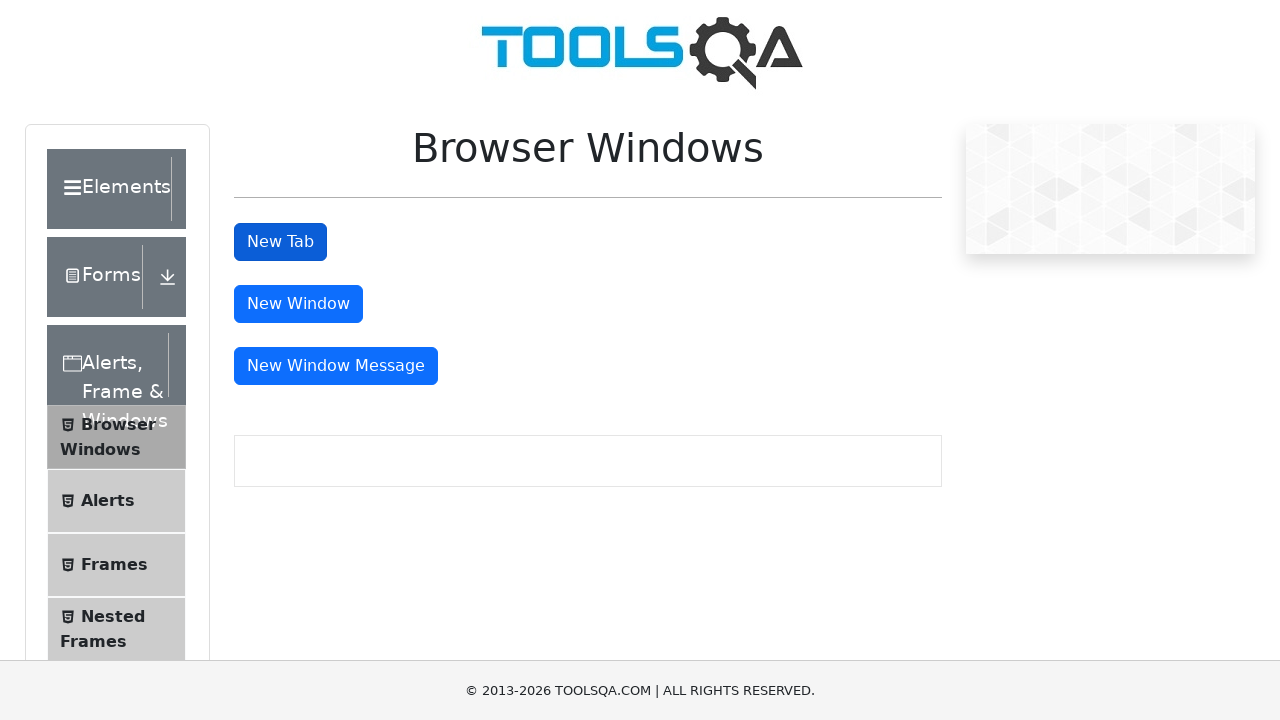

New tab page load state completed
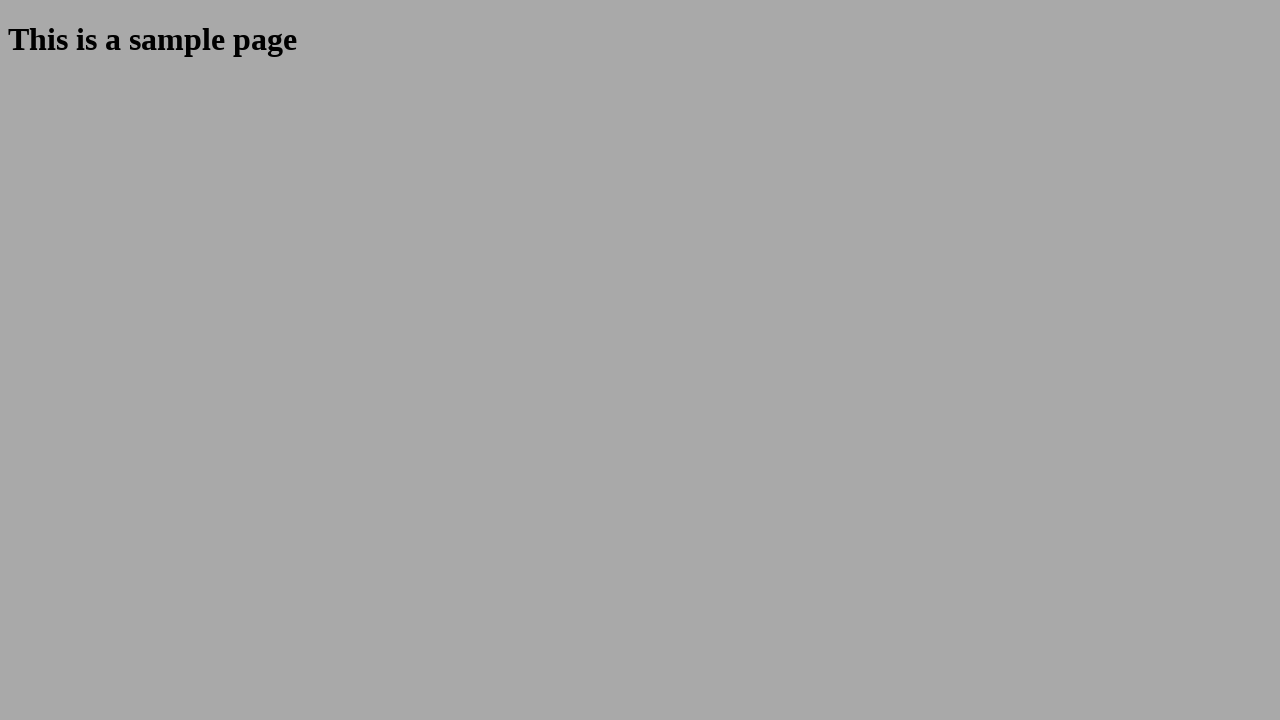

Located the sample heading element
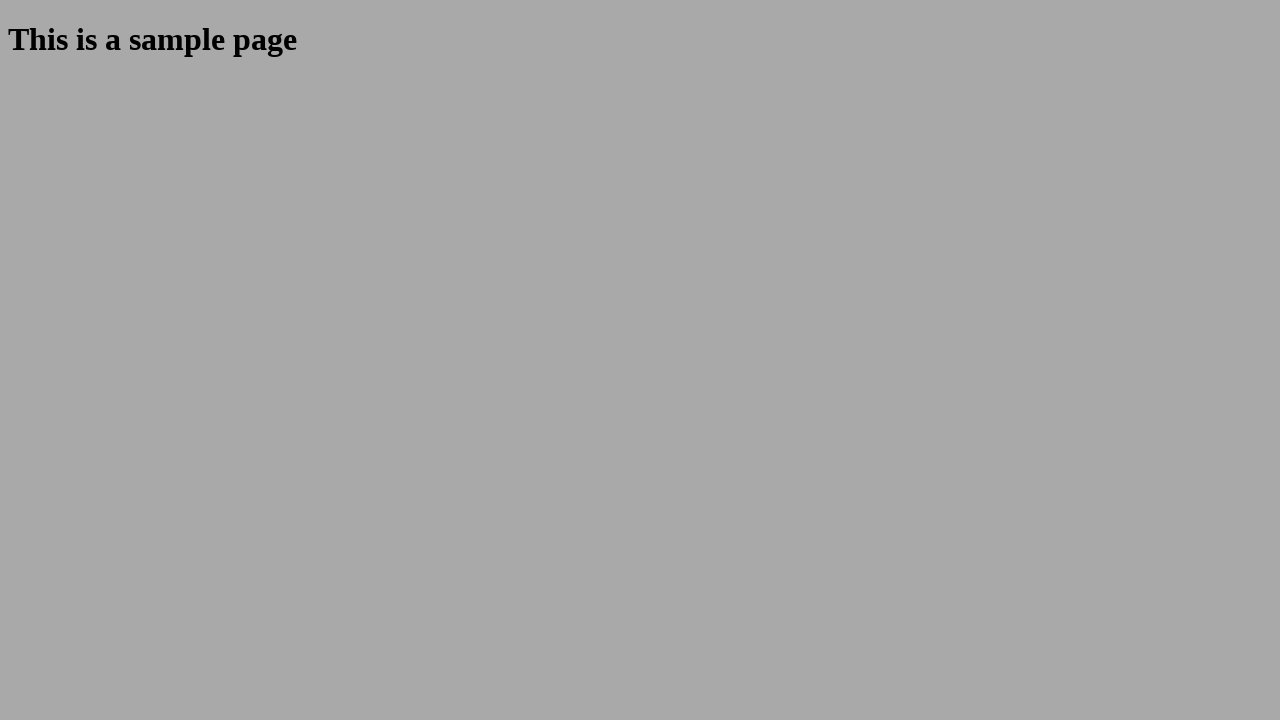

Sample heading element is visible and ready
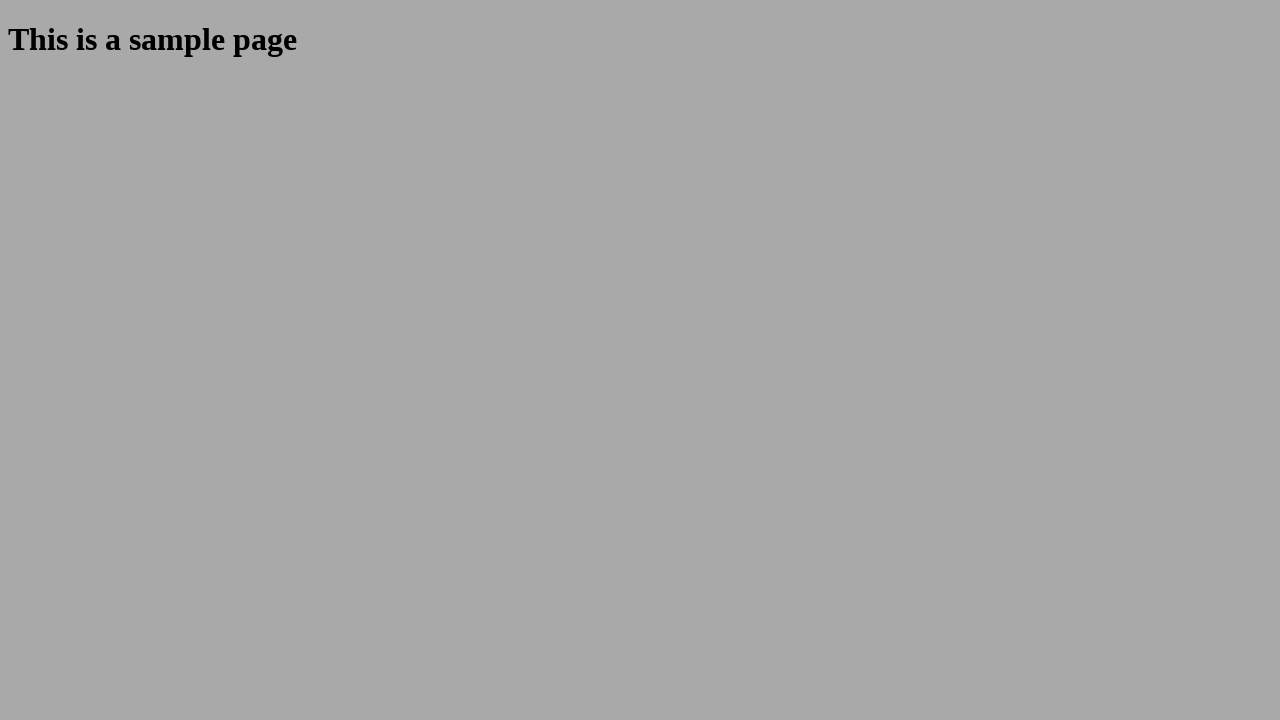

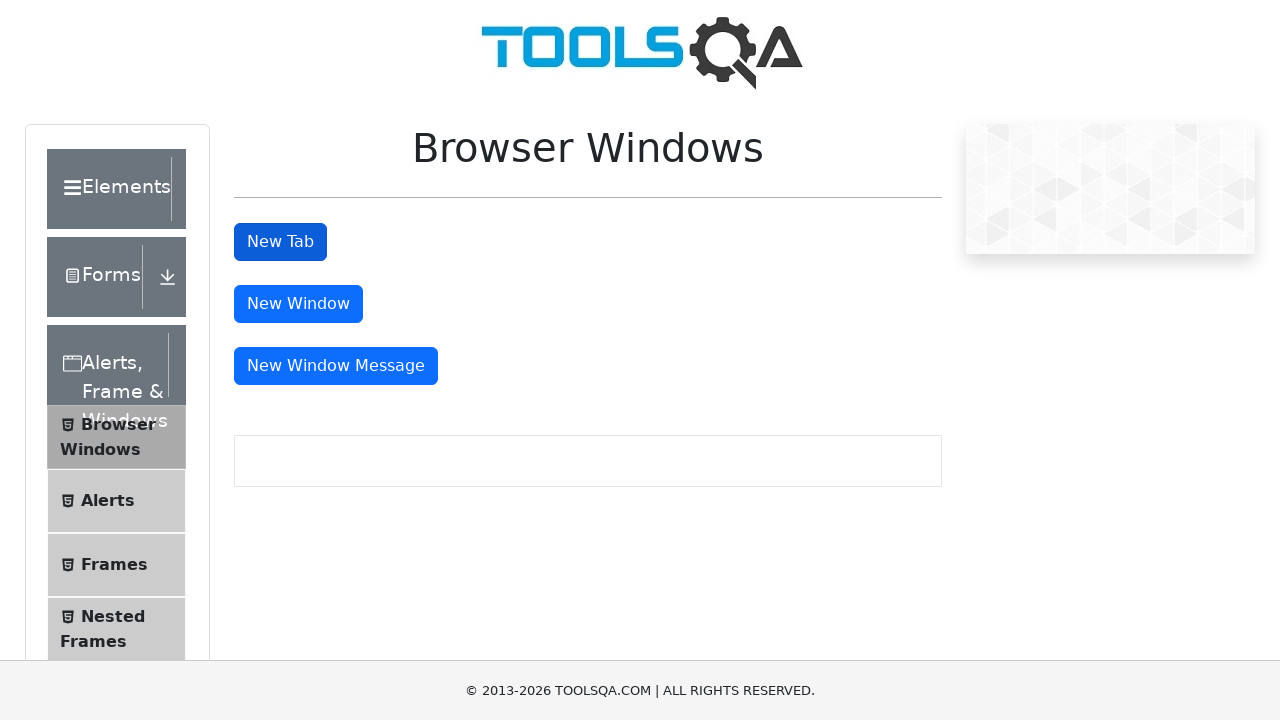